Tests checkbox interaction within an iframe by switching to the iframe, clicking a checkbox, and verifying its state

Starting URL: https://seleniumbase.io/demo_page

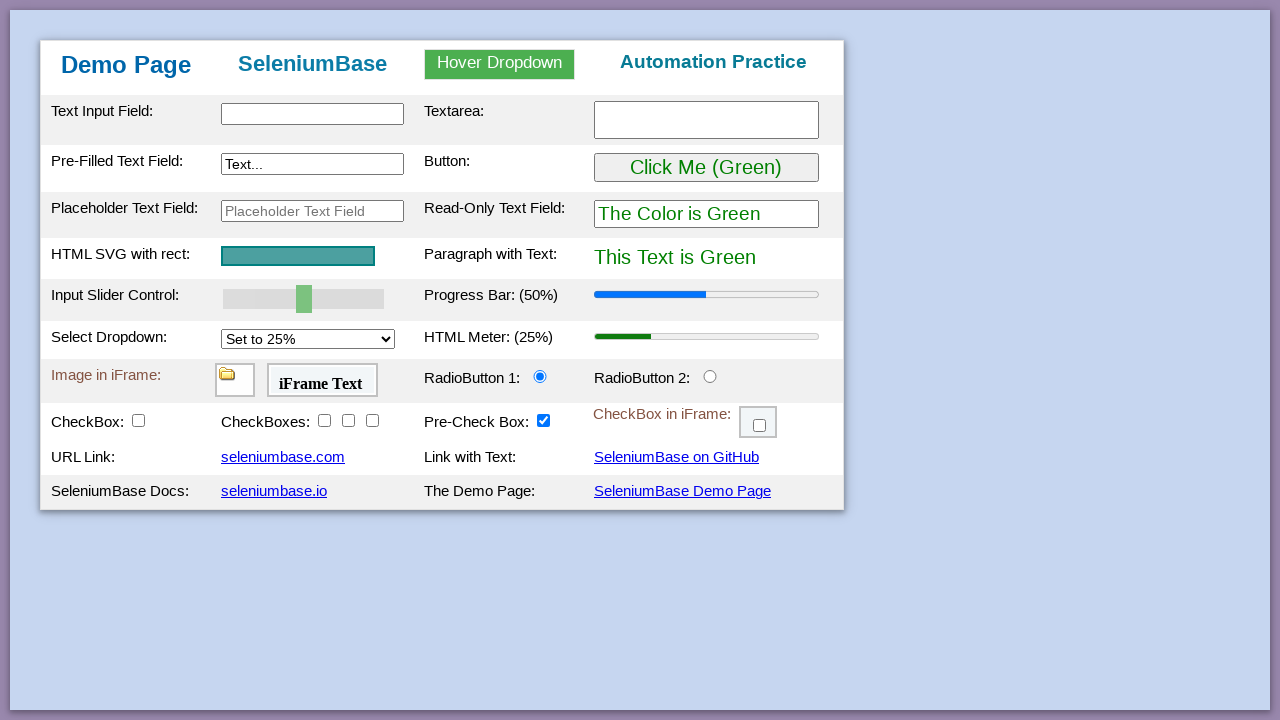

Verified checkbox is not visible in main document
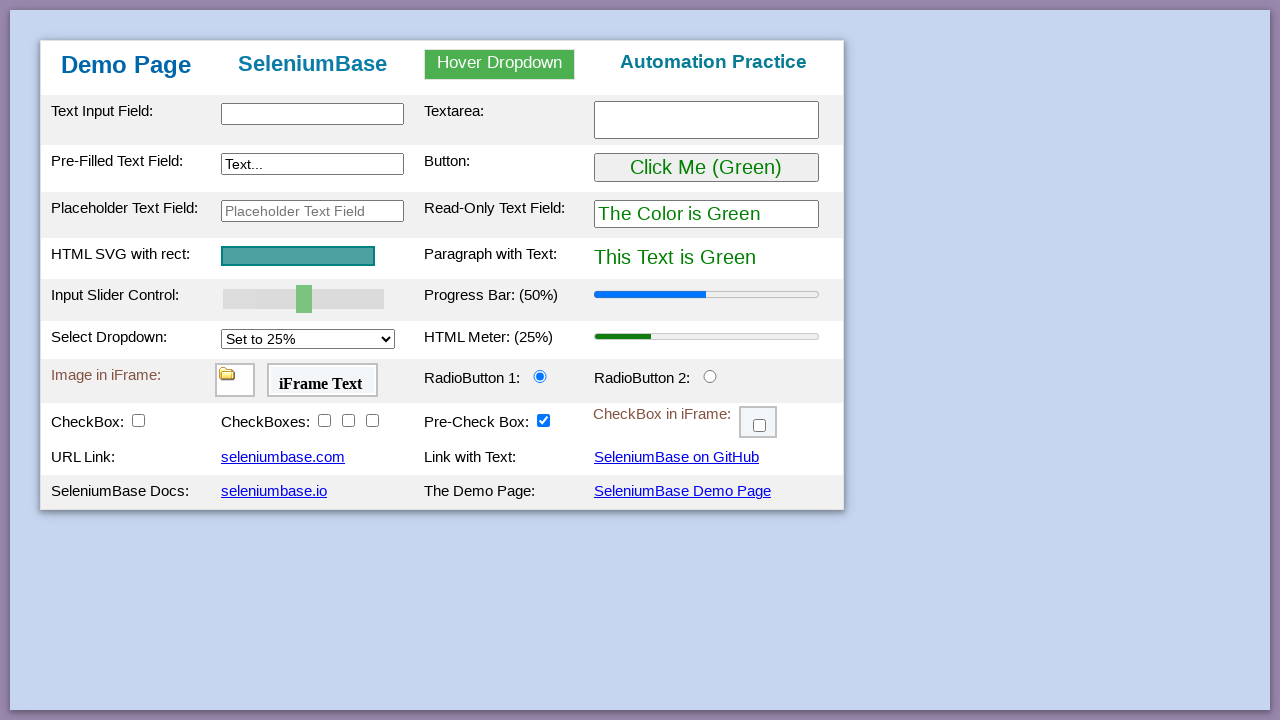

Located iframe with id 'myFrame3'
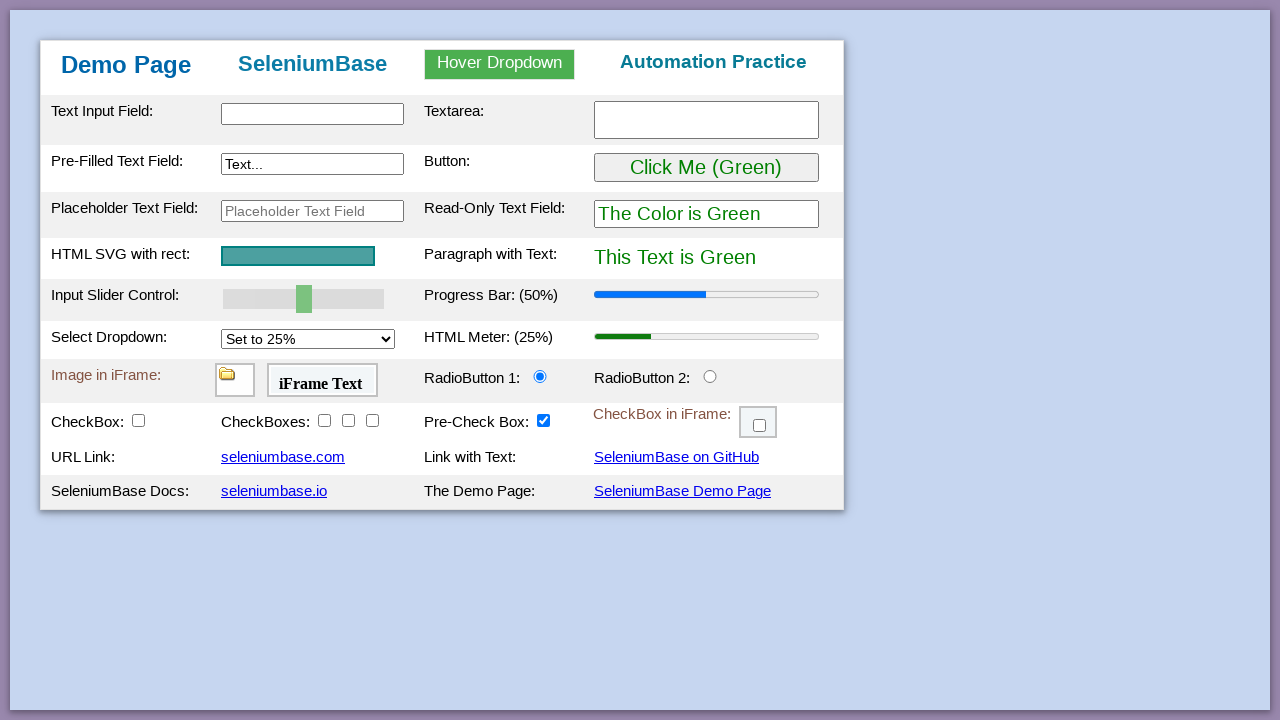

Waited for checkbox to become visible within iframe
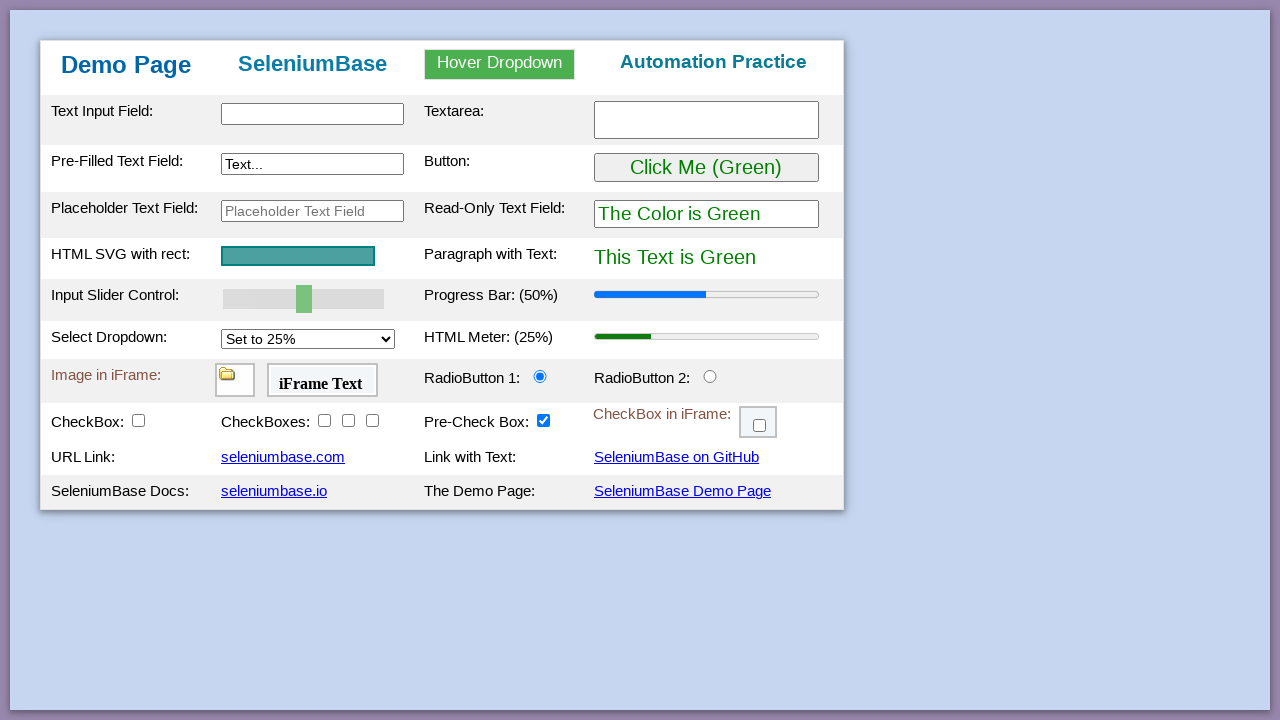

Verified checkbox is initially unchecked
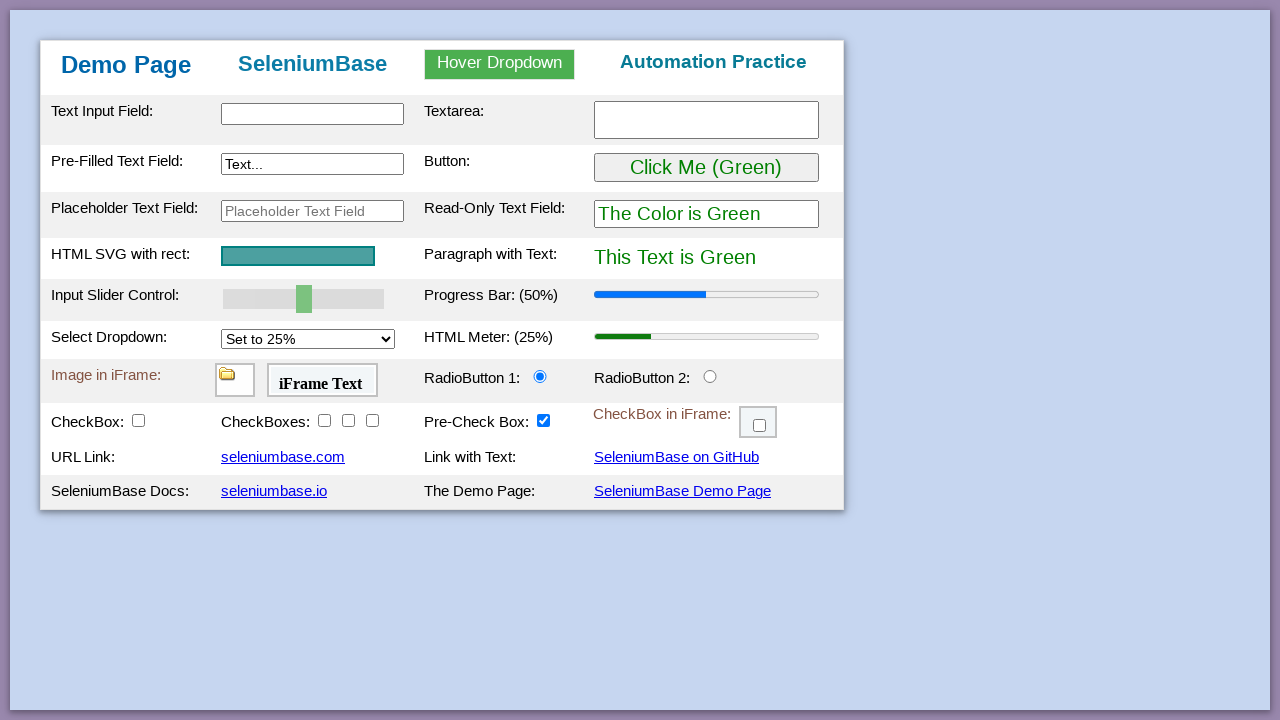

Clicked the checkbox within iframe at (760, 426) on #myFrame3 >> internal:control=enter-frame >> #checkBox6
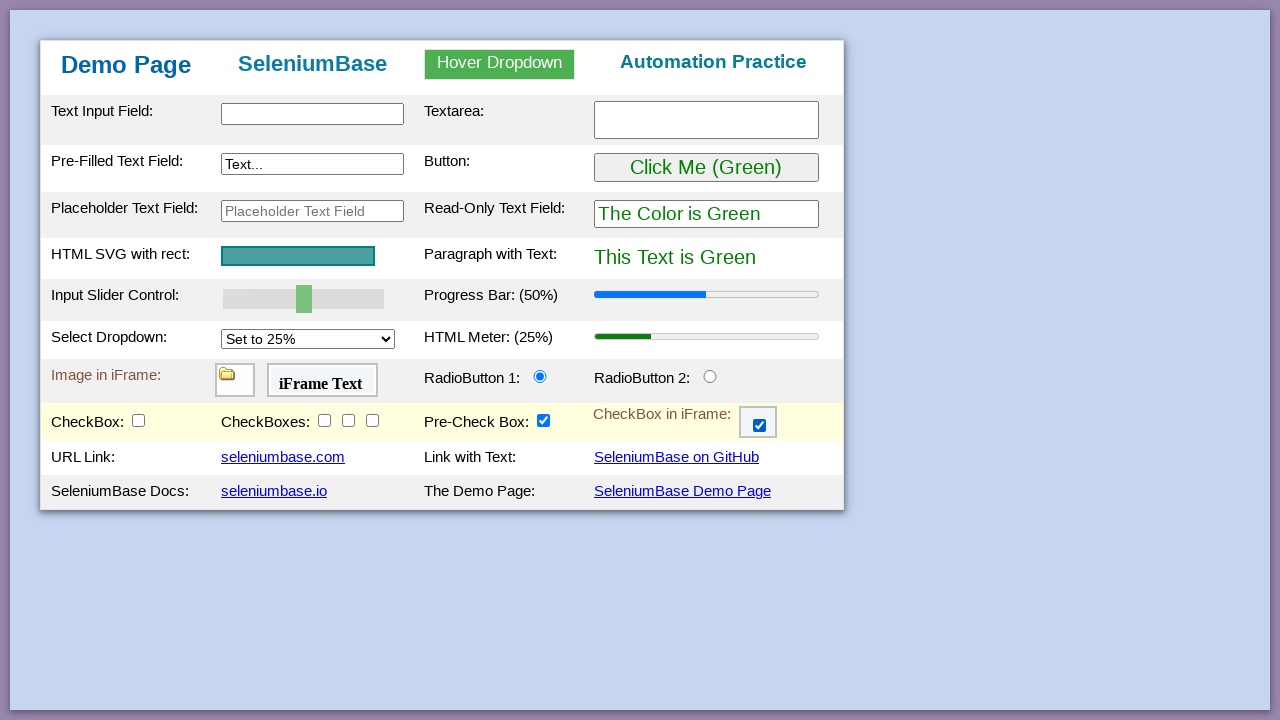

Verified checkbox is now checked
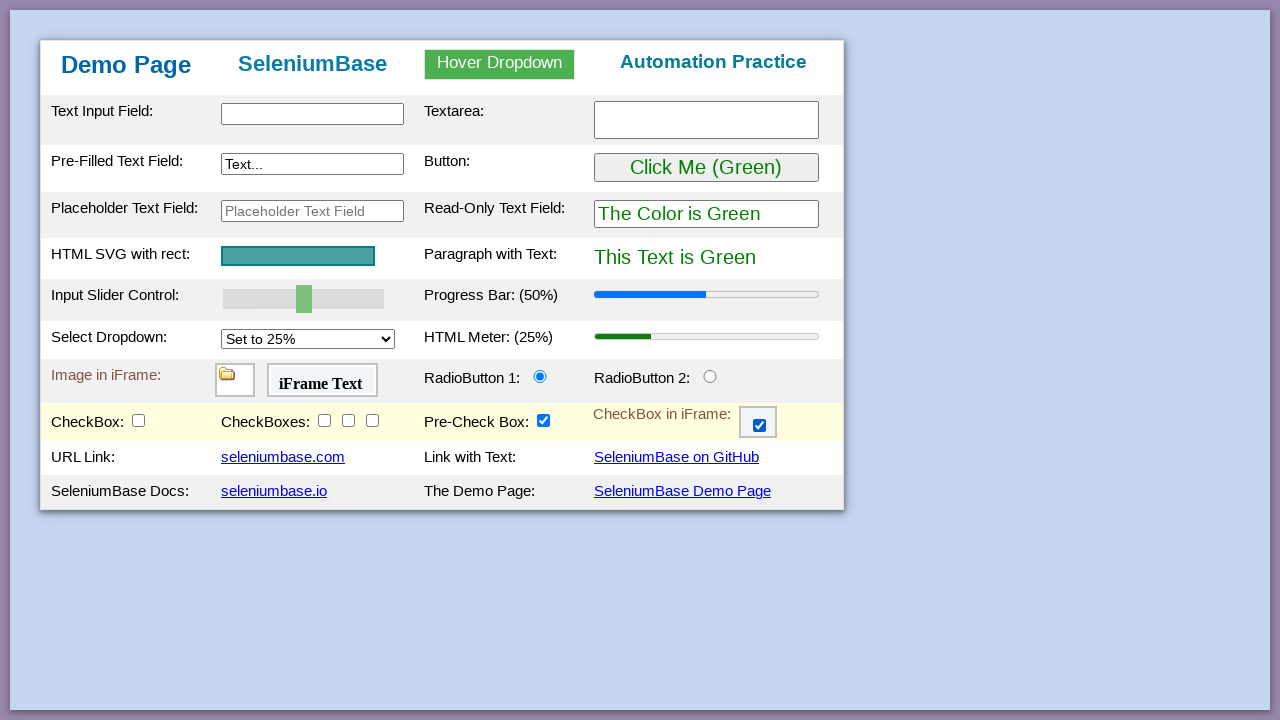

Verified main document is still accessible by locating progress bar
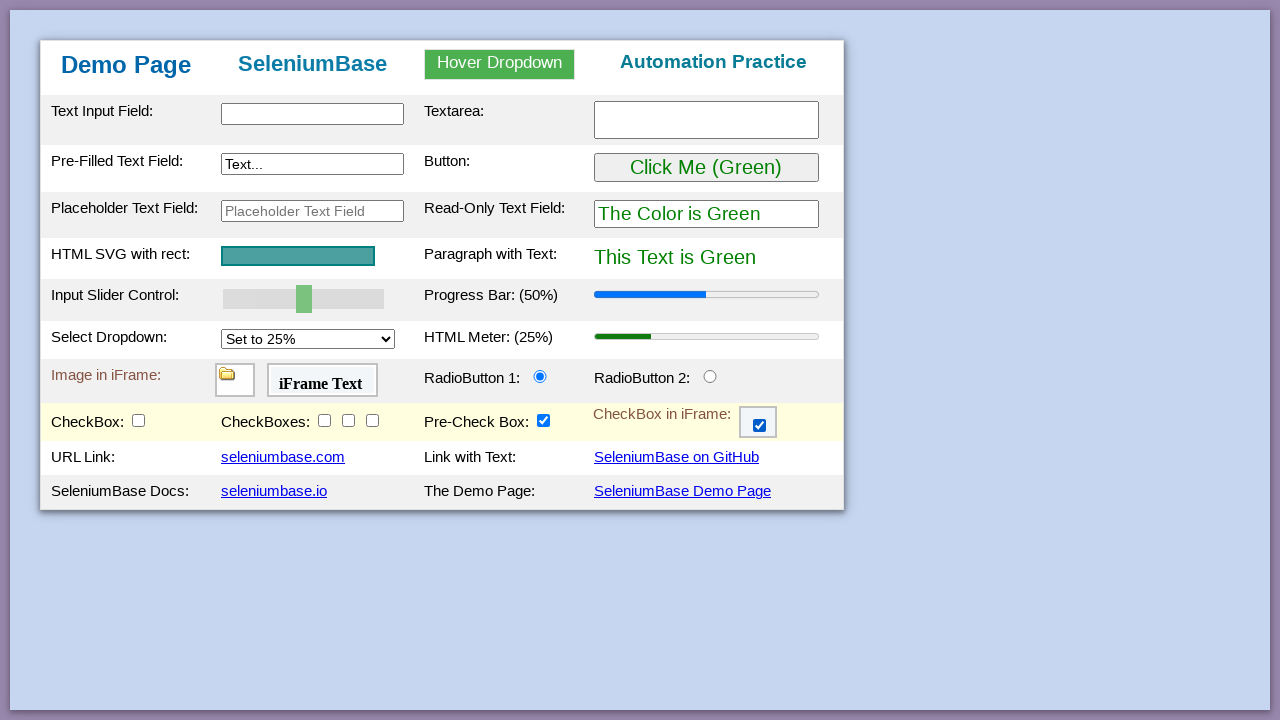

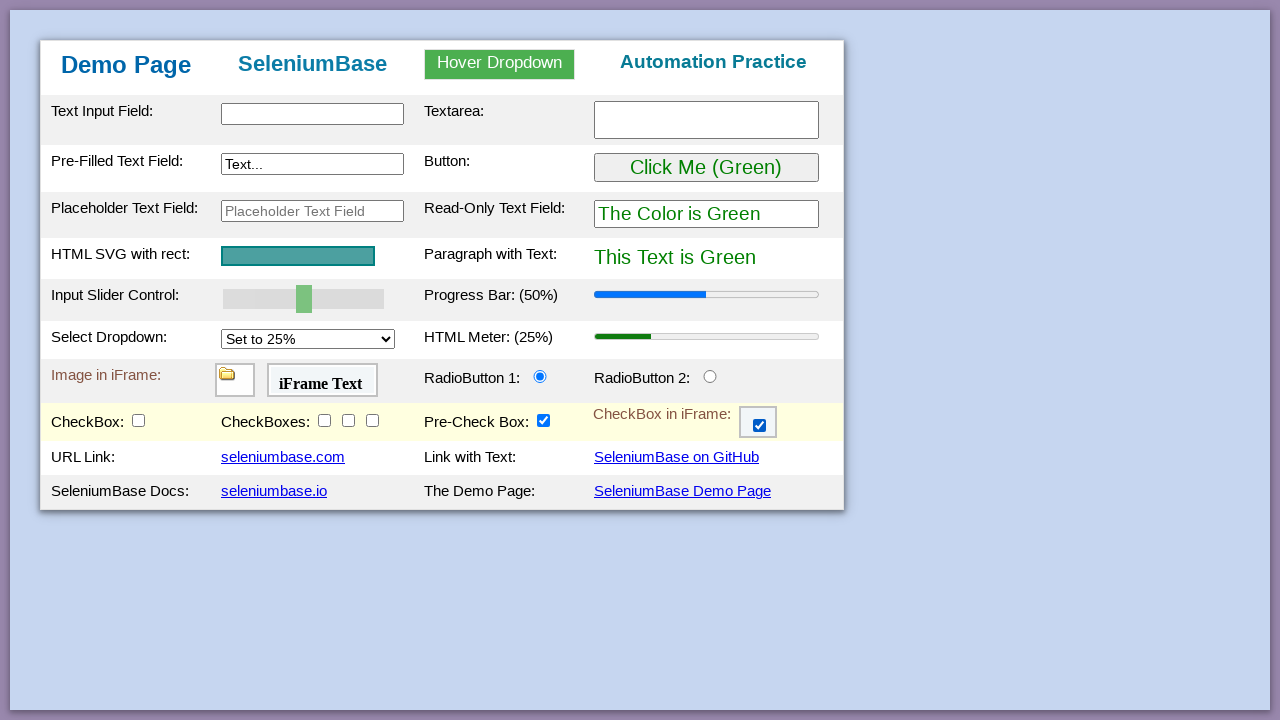